Tests sorting the Due column using semantic class attributes on the second table example

Starting URL: http://the-internet.herokuapp.com/tables

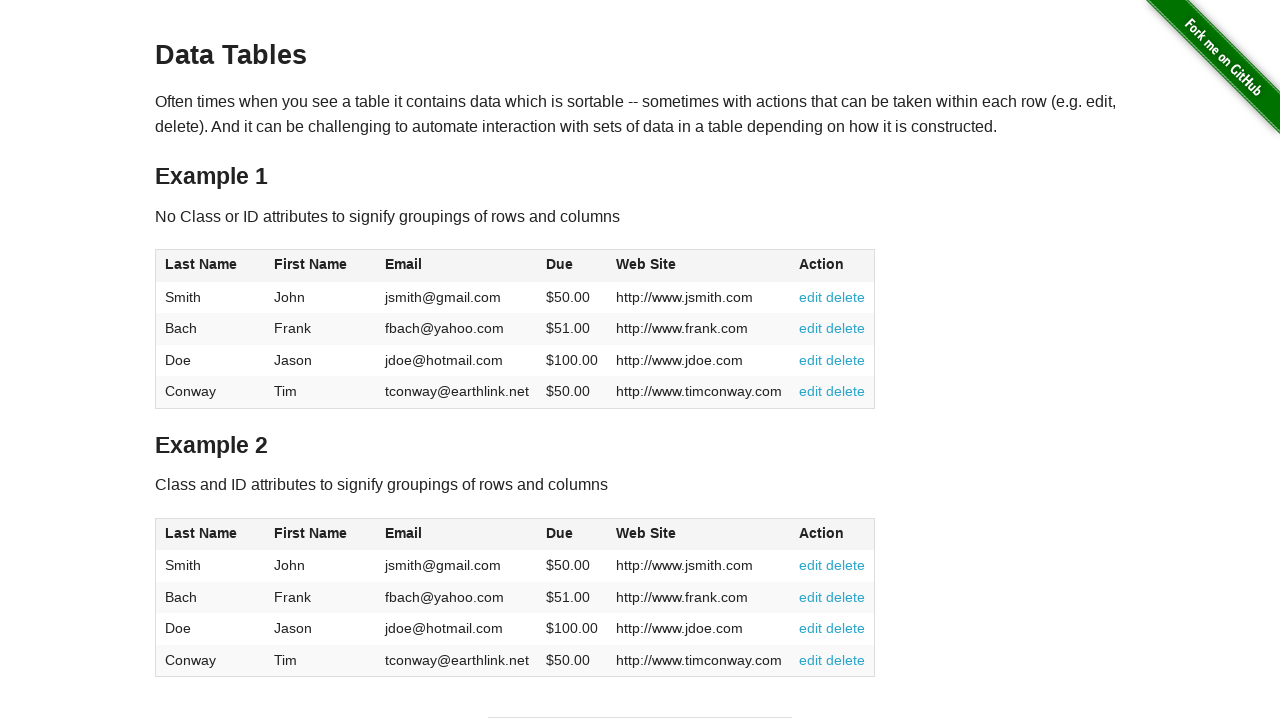

Clicked the Due column header in table 2 using class selector at (560, 533) on #table2 thead .dues
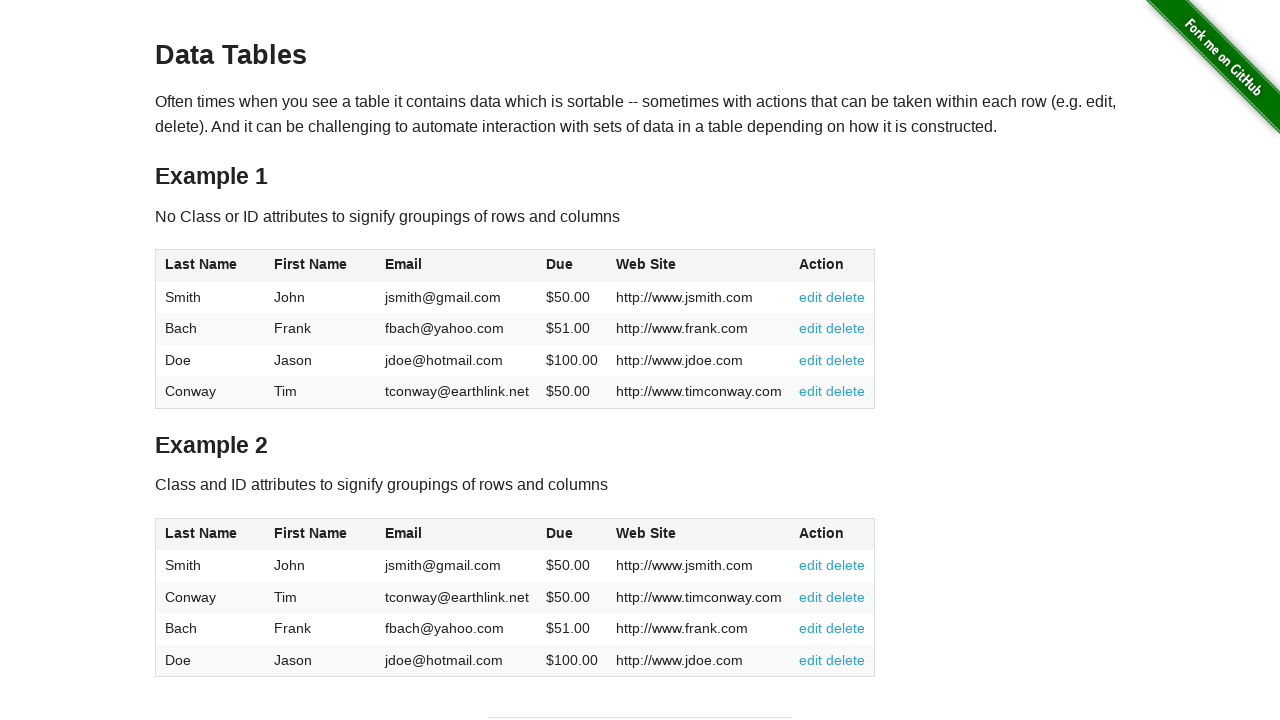

Table body due cells loaded and visible
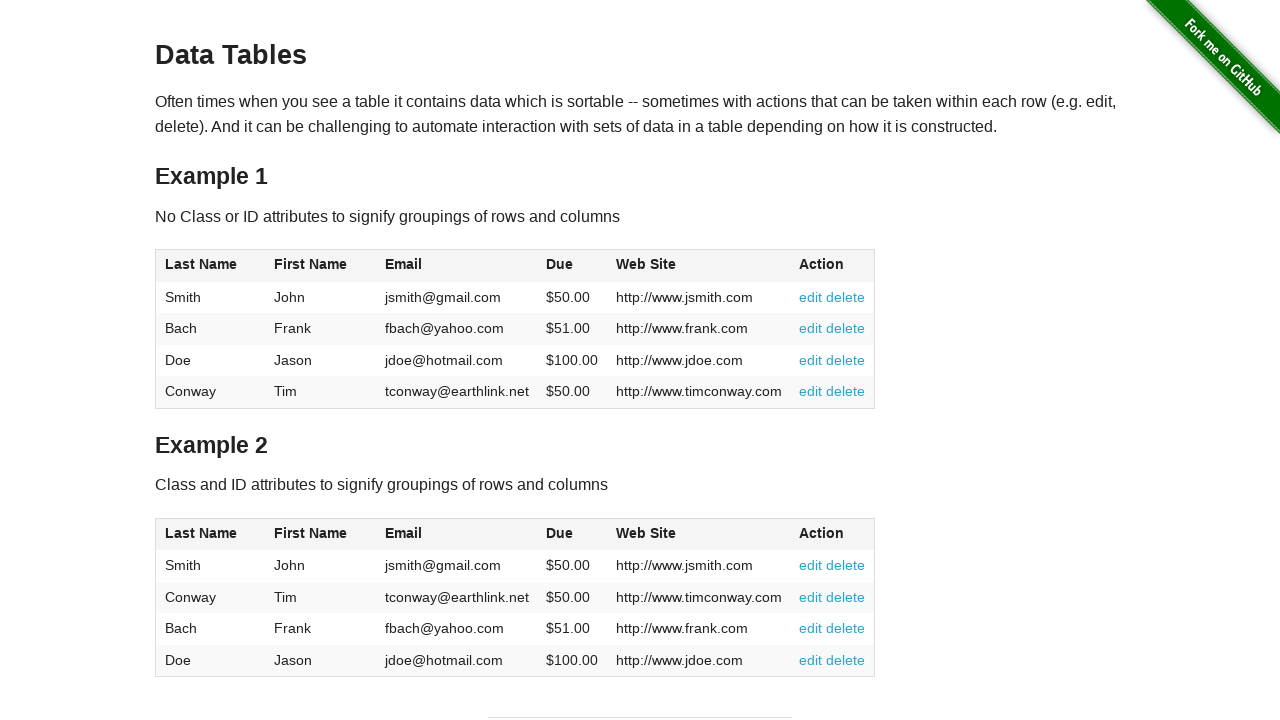

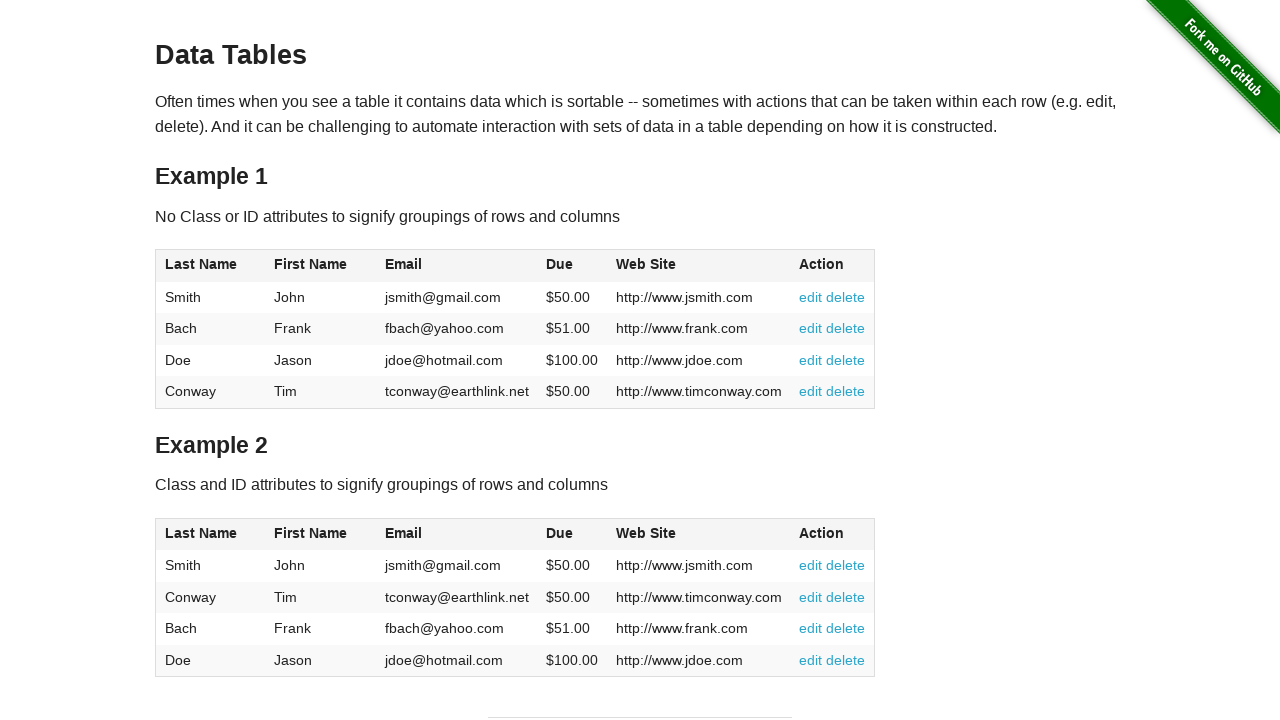